Tests the jQuery UI selectable widget by switching to the demo iframe and selecting multiple list items using Ctrl+Click to demonstrate multi-select functionality.

Starting URL: https://jqueryui.com/selectable/

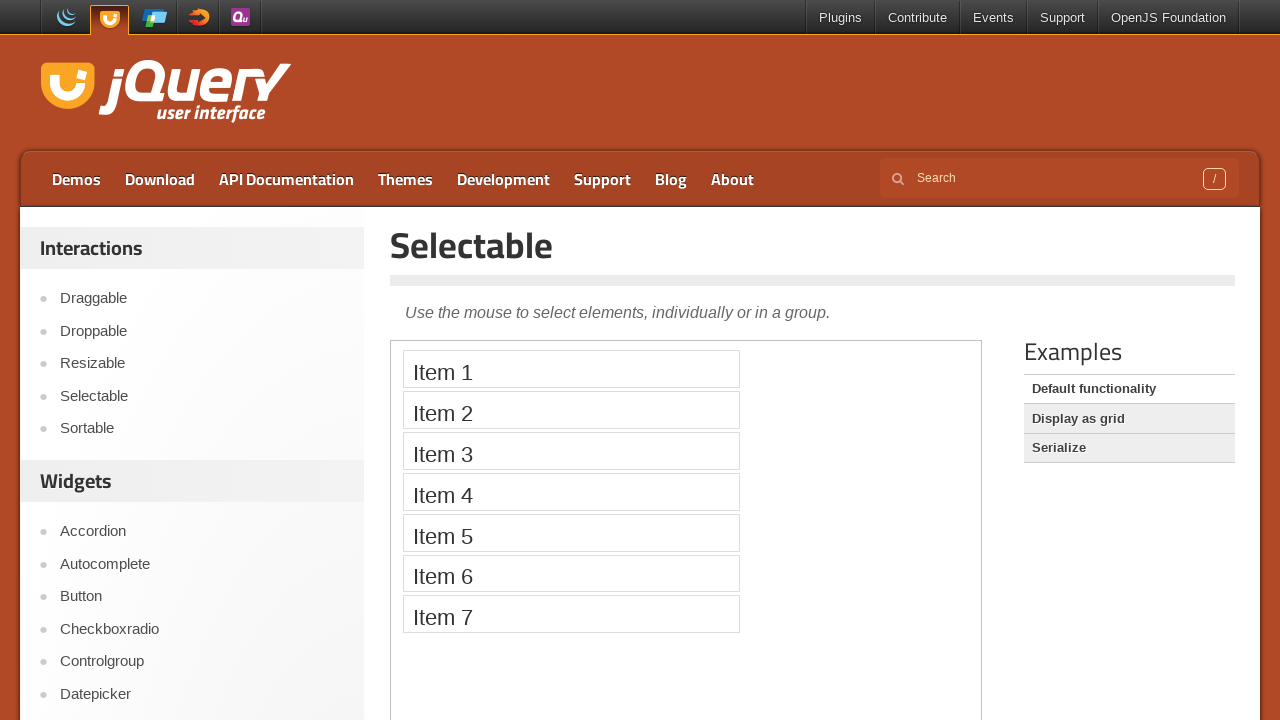

Located demo iframe
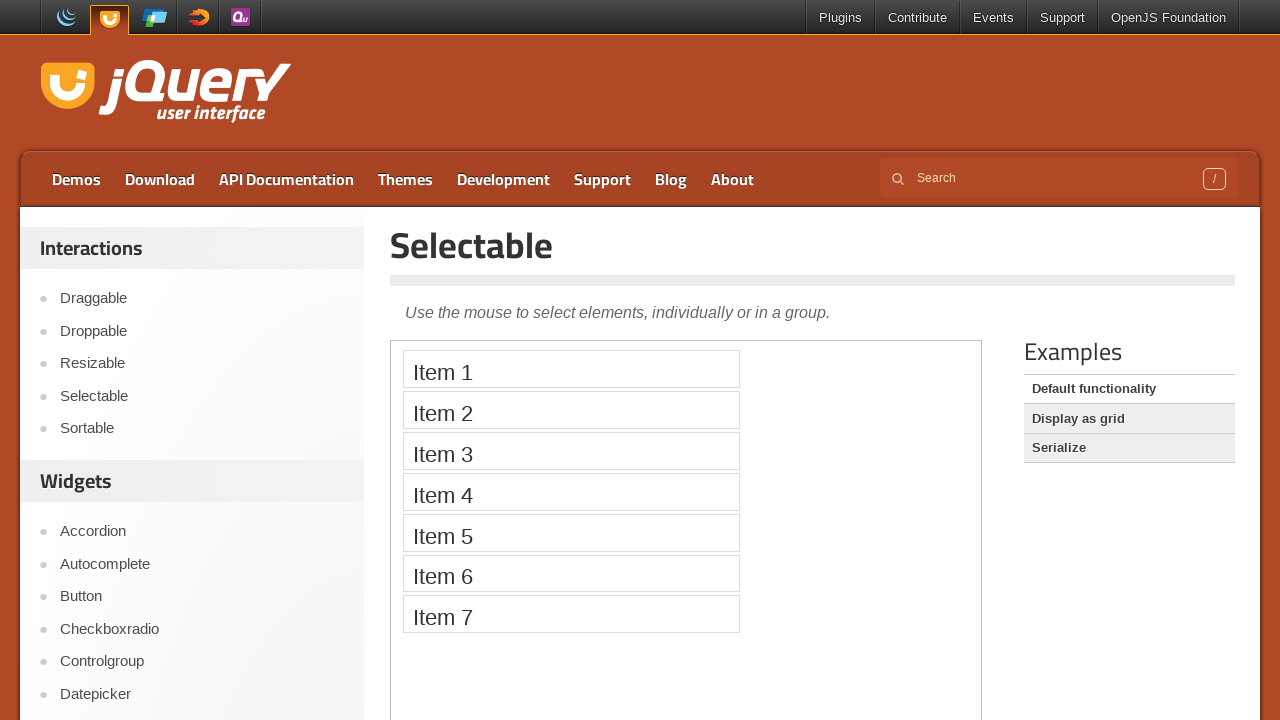

Located all selectable list items in iframe
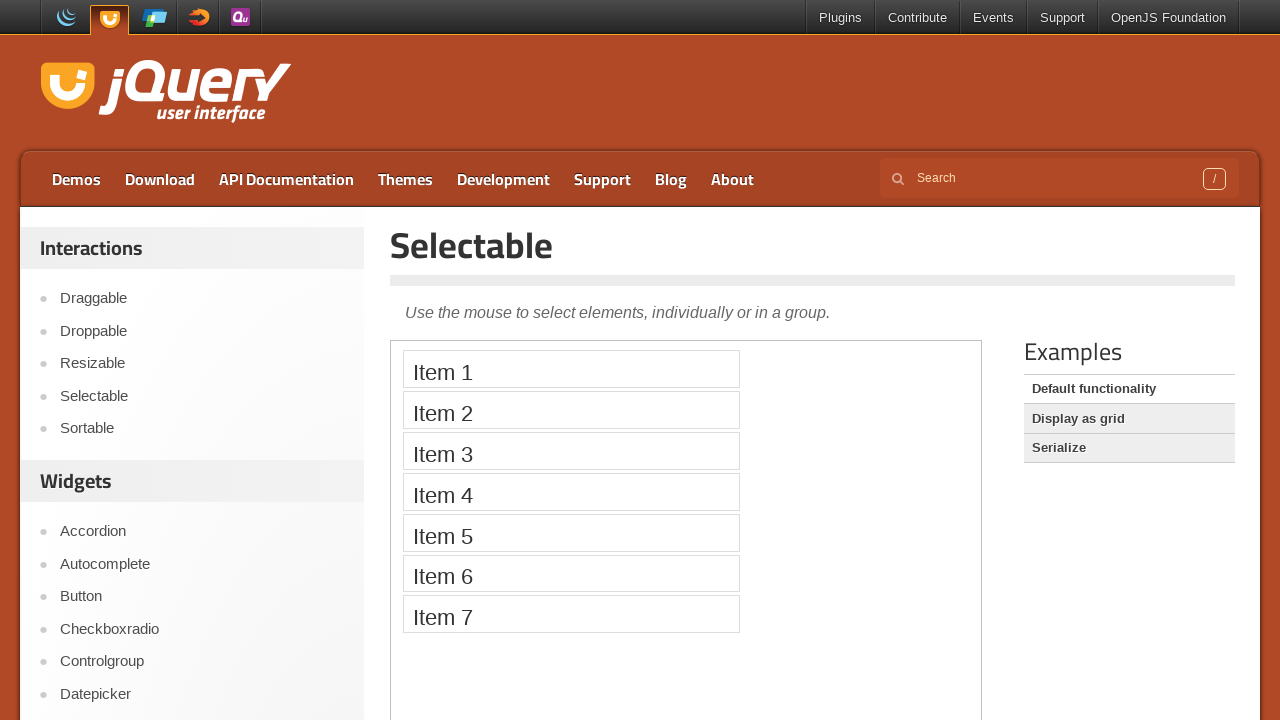

First item became visible
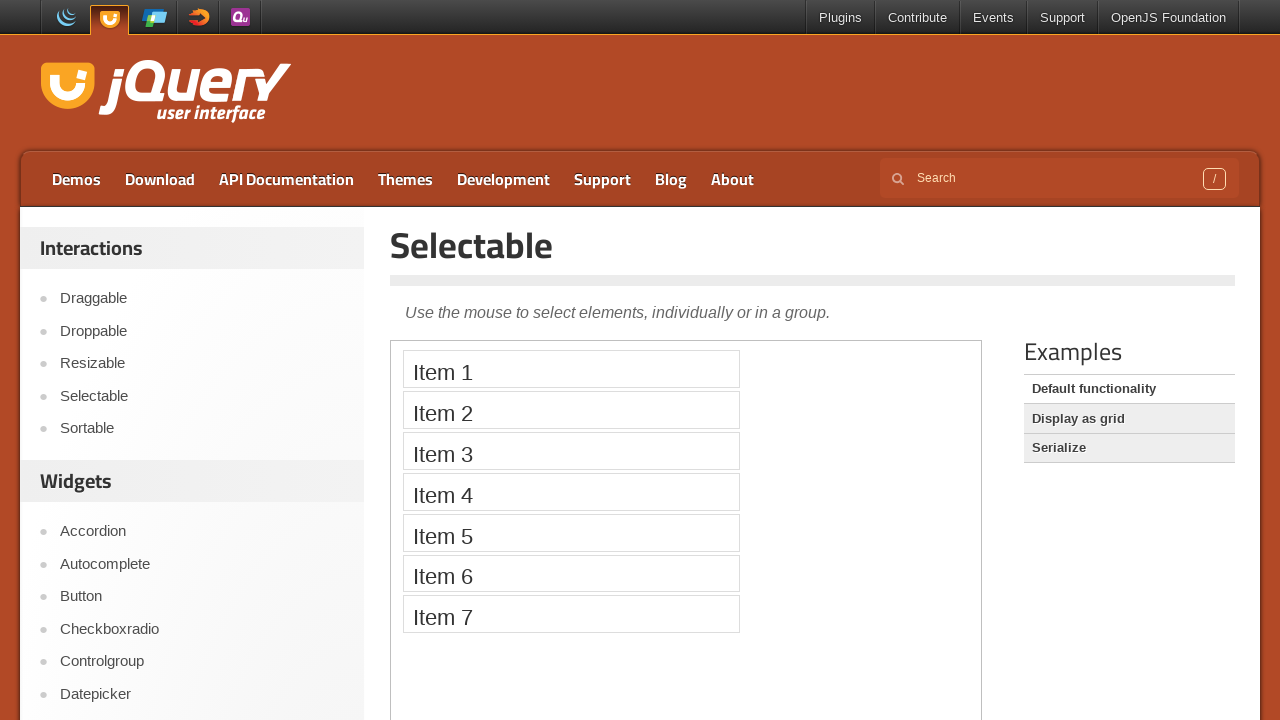

Scrolled first item into view
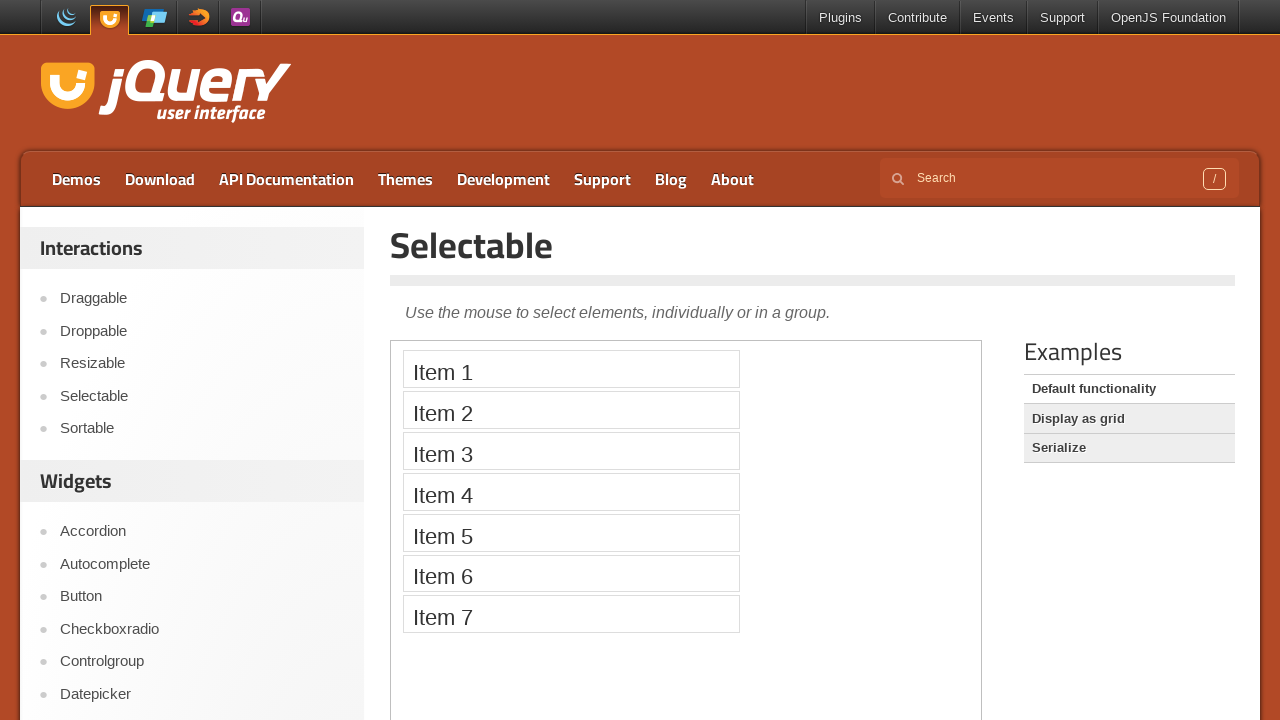

Found 7 selectable items
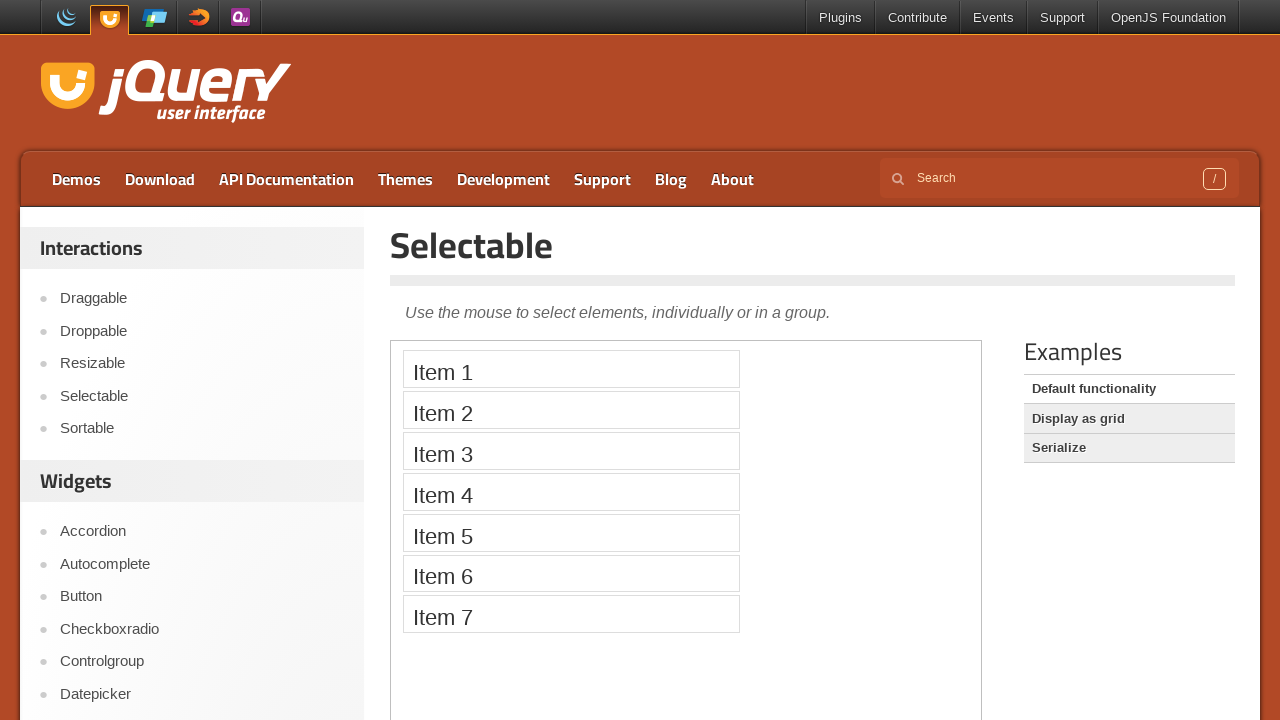

Ctrl+clicked item 1 of 7 at (571, 369) on iframe.demo-frame >> internal:control=enter-frame >> xpath=//li[contains(text(),
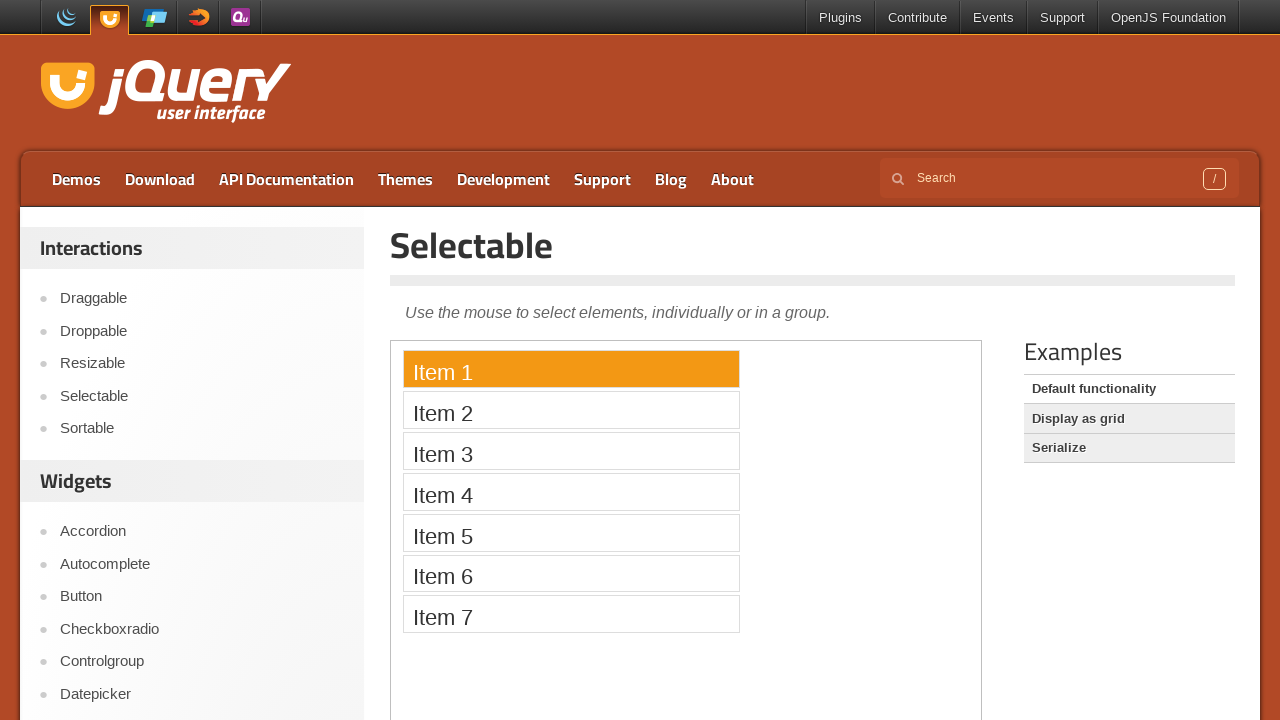

Waited 500ms after selecting item 1
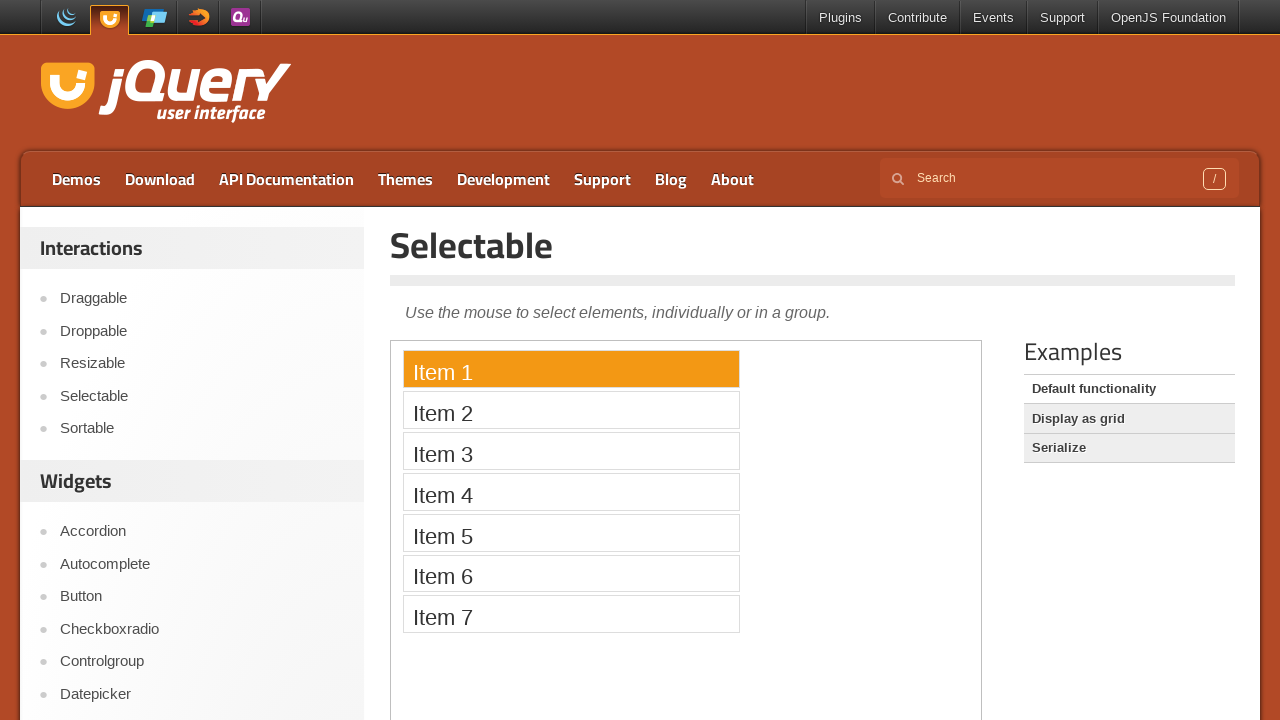

Ctrl+clicked item 2 of 7 at (571, 410) on iframe.demo-frame >> internal:control=enter-frame >> xpath=//li[contains(text(),
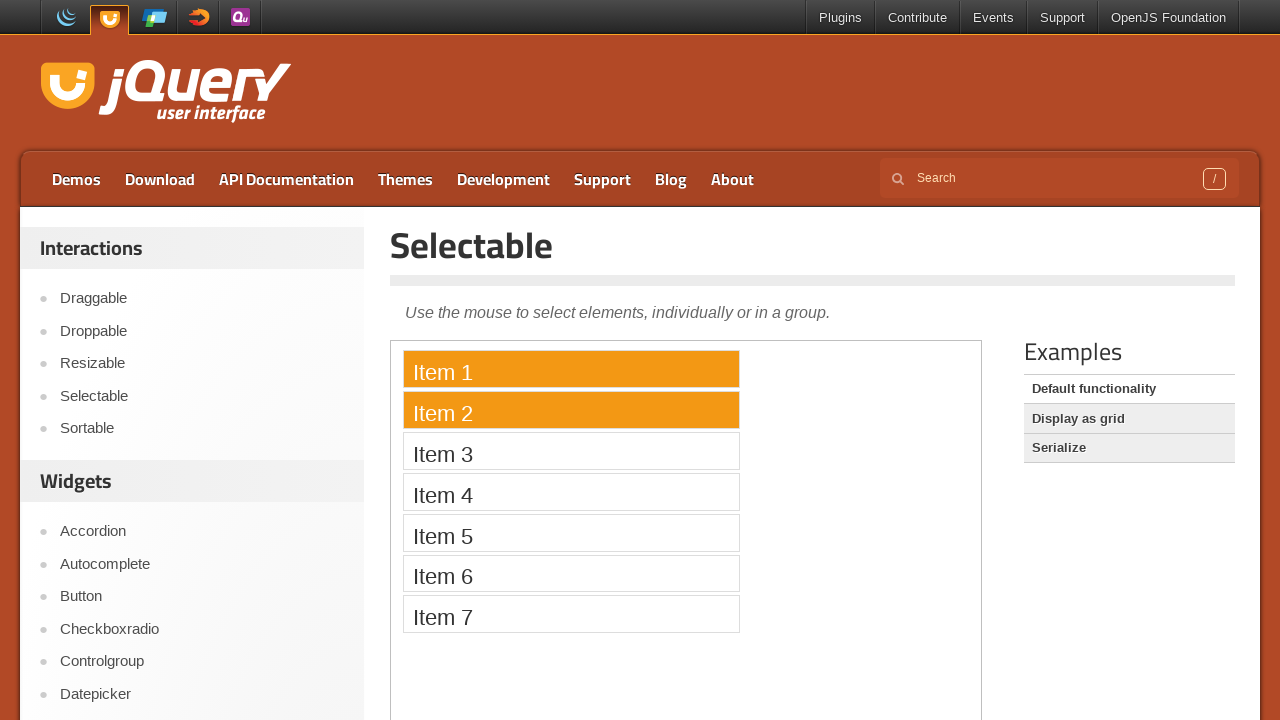

Waited 500ms after selecting item 2
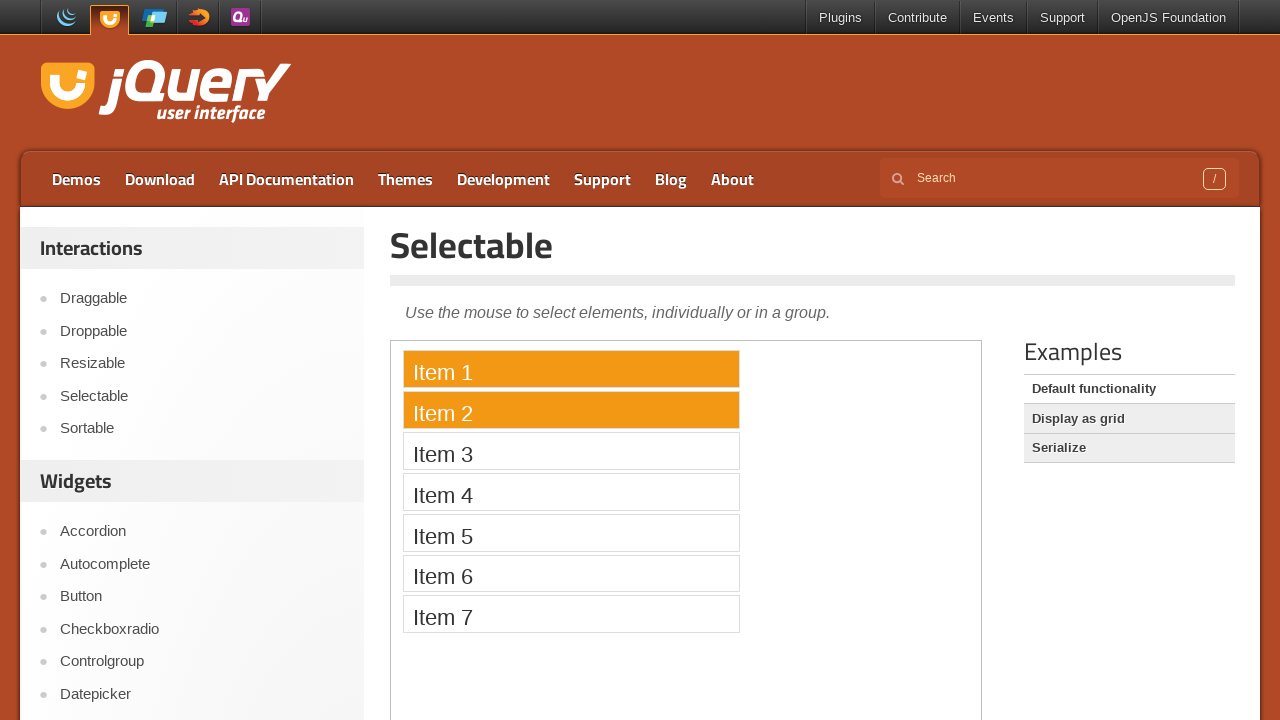

Ctrl+clicked item 3 of 7 at (571, 451) on iframe.demo-frame >> internal:control=enter-frame >> xpath=//li[contains(text(),
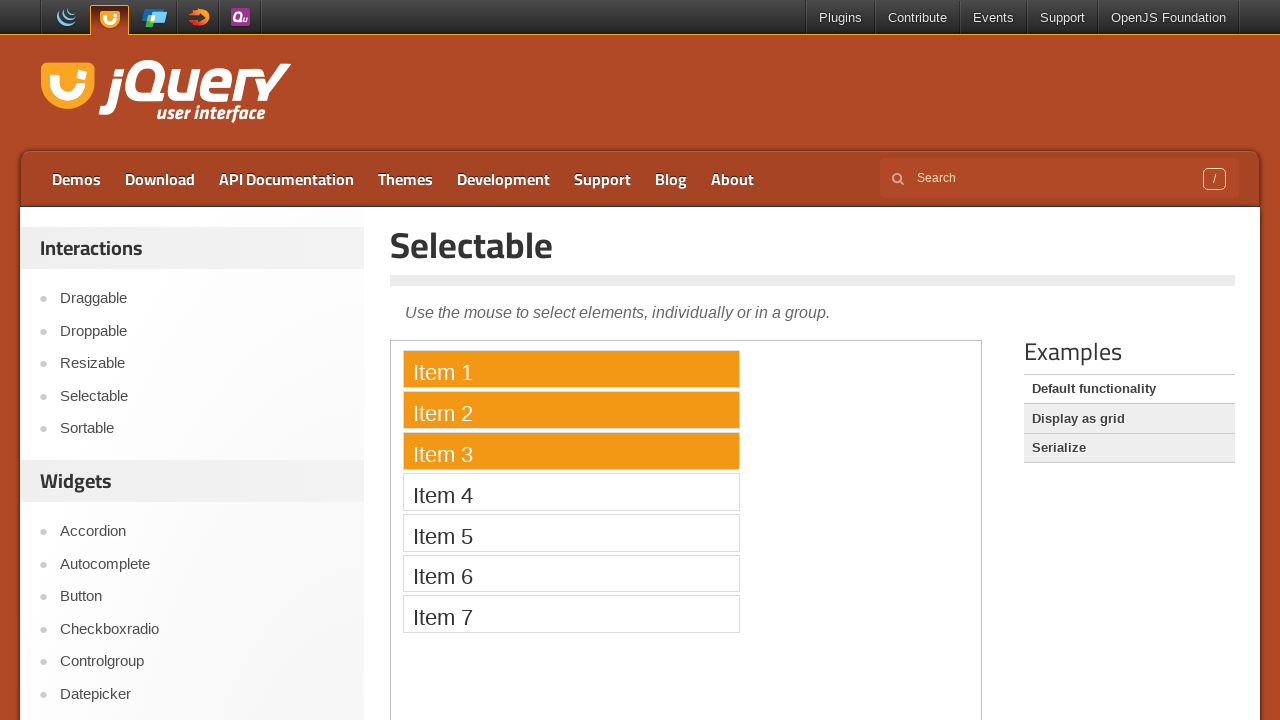

Waited 500ms after selecting item 3
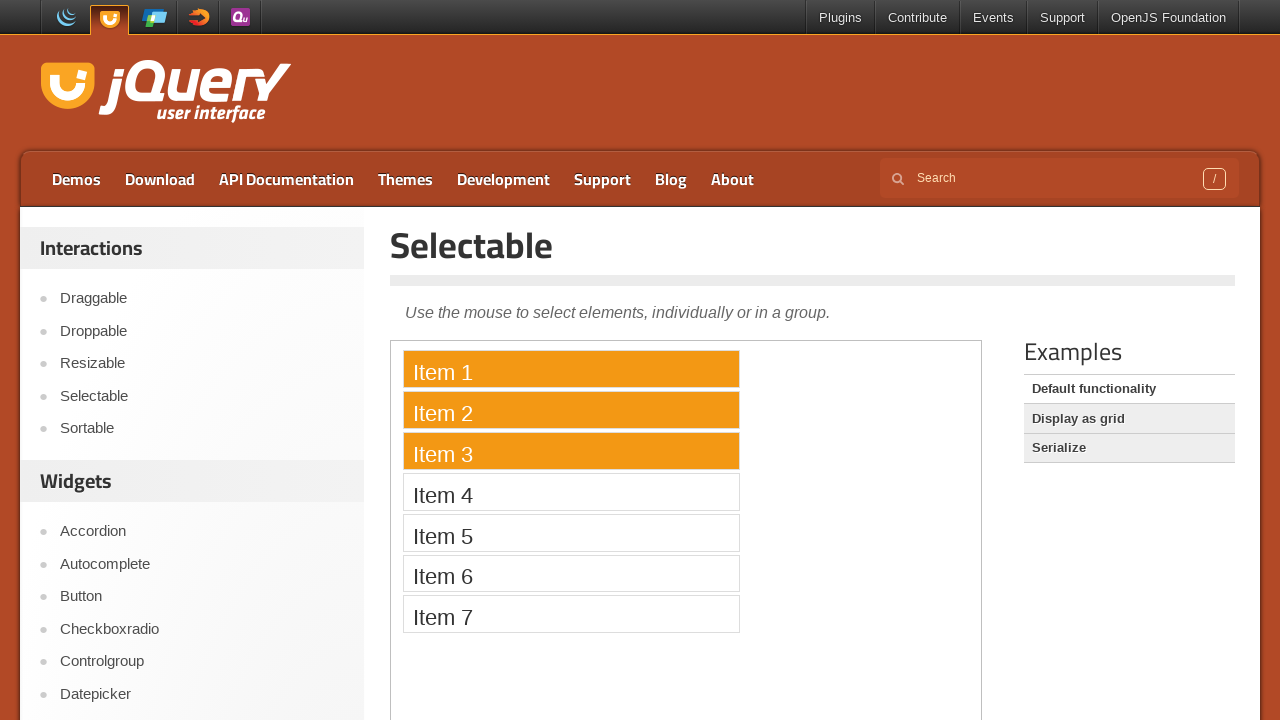

Ctrl+clicked item 4 of 7 at (571, 492) on iframe.demo-frame >> internal:control=enter-frame >> xpath=//li[contains(text(),
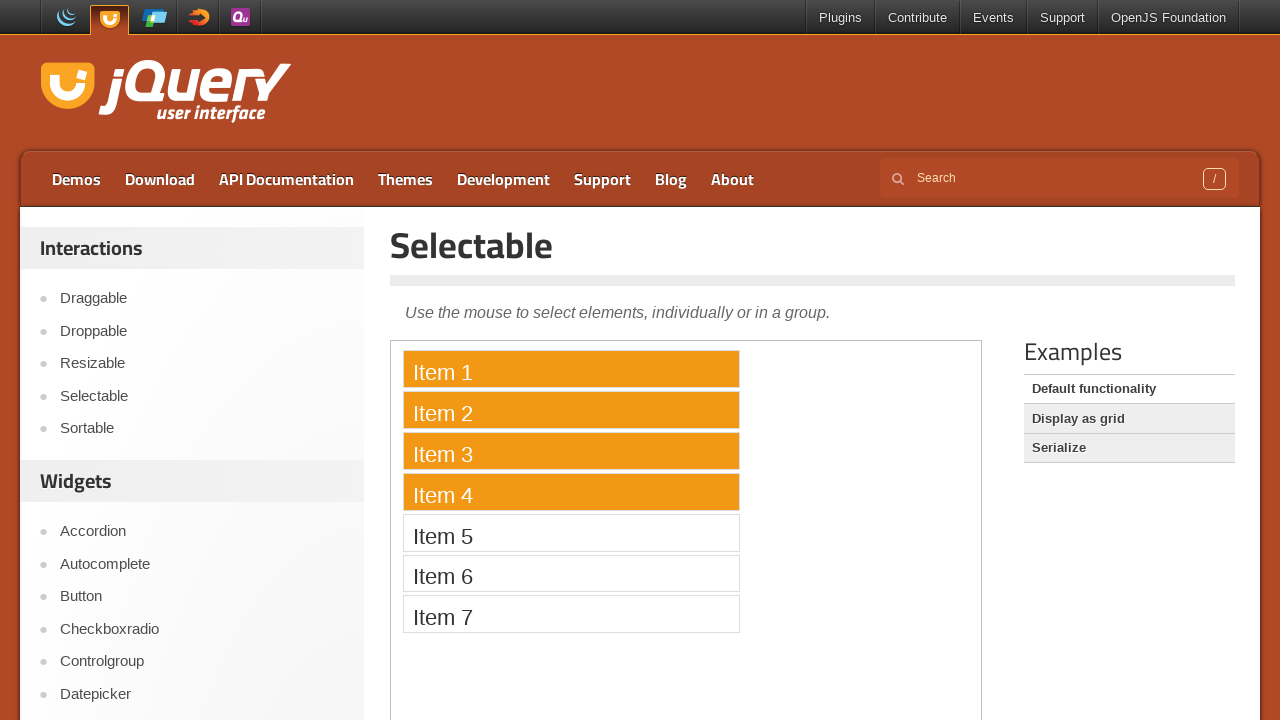

Waited 500ms after selecting item 4
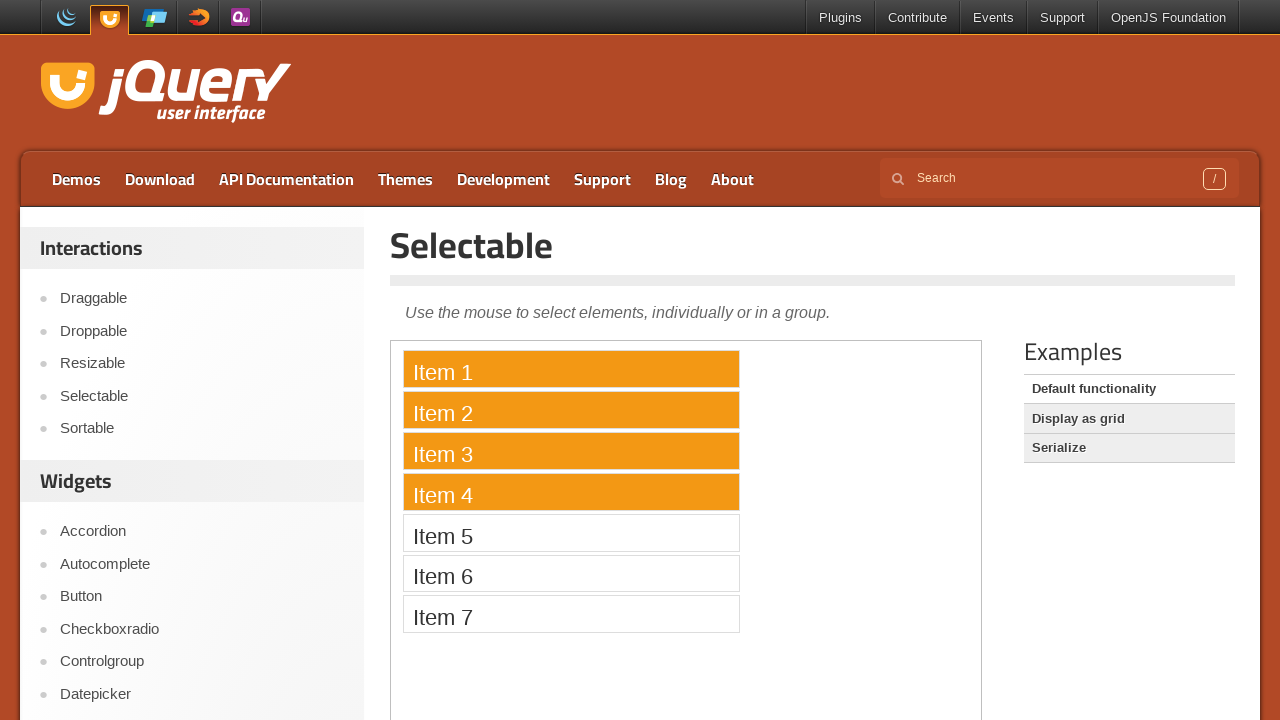

Ctrl+clicked item 5 of 7 at (571, 532) on iframe.demo-frame >> internal:control=enter-frame >> xpath=//li[contains(text(),
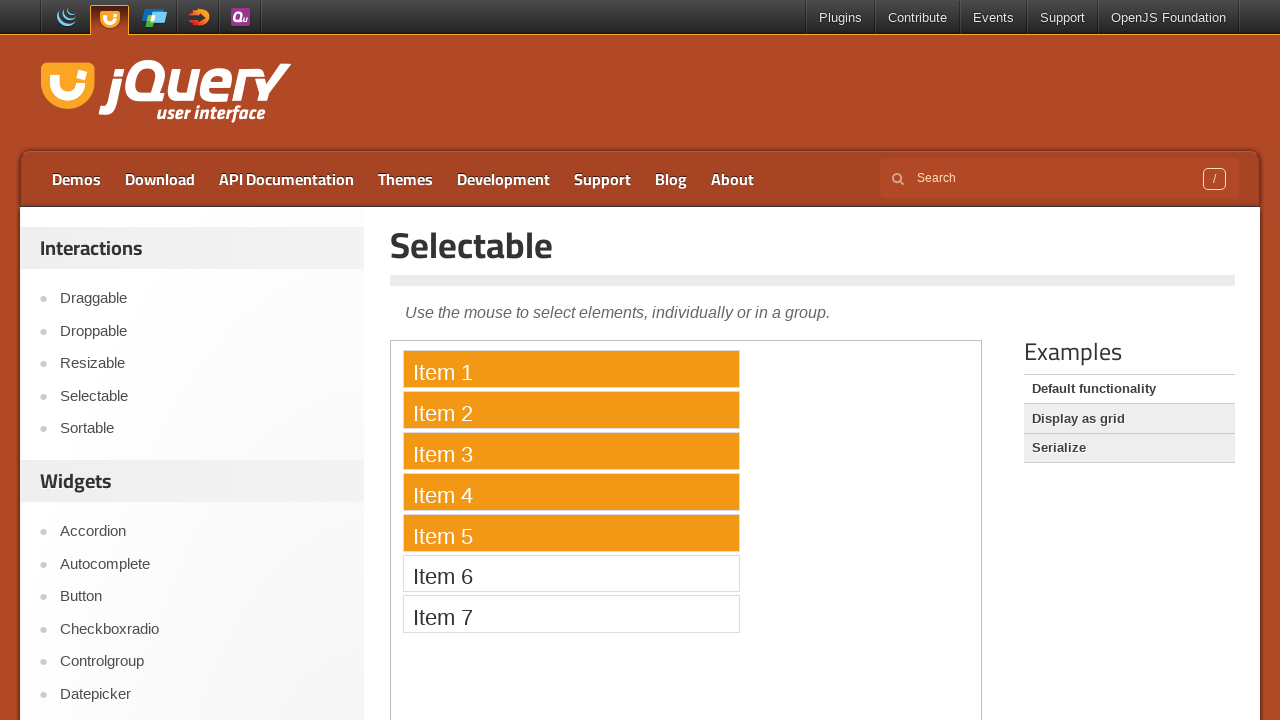

Waited 500ms after selecting item 5
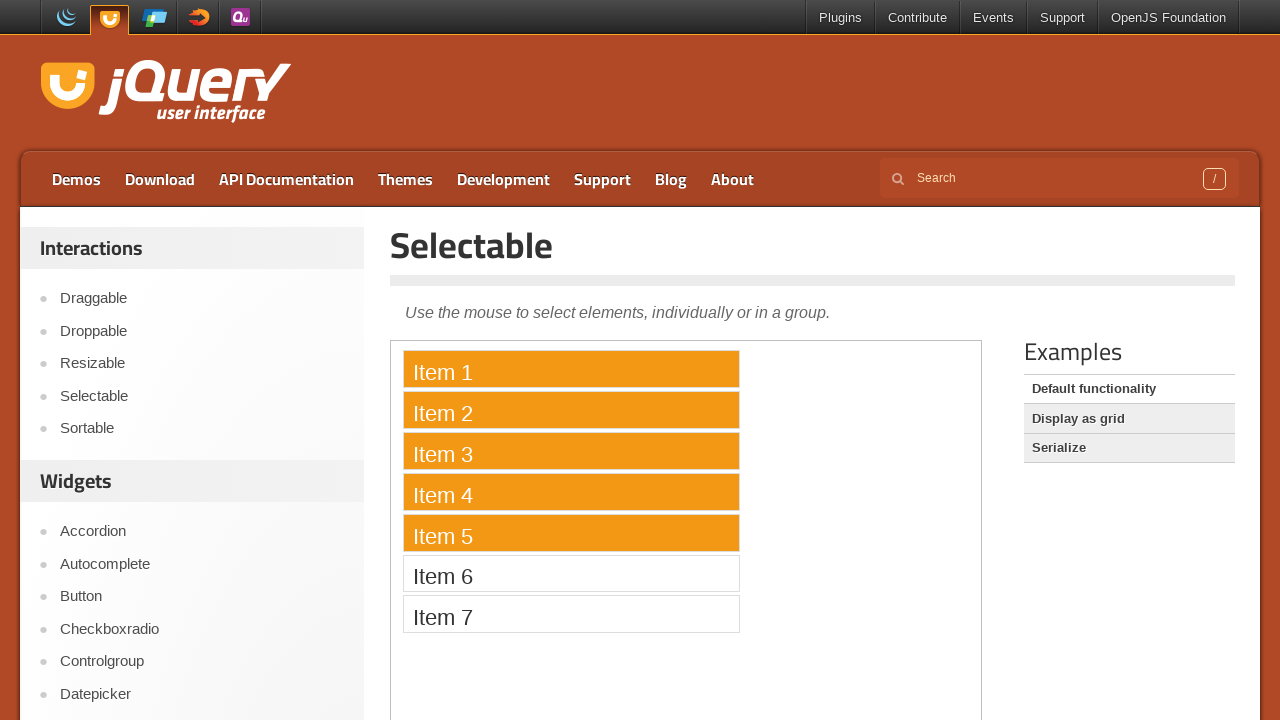

Ctrl+clicked item 6 of 7 at (571, 573) on iframe.demo-frame >> internal:control=enter-frame >> xpath=//li[contains(text(),
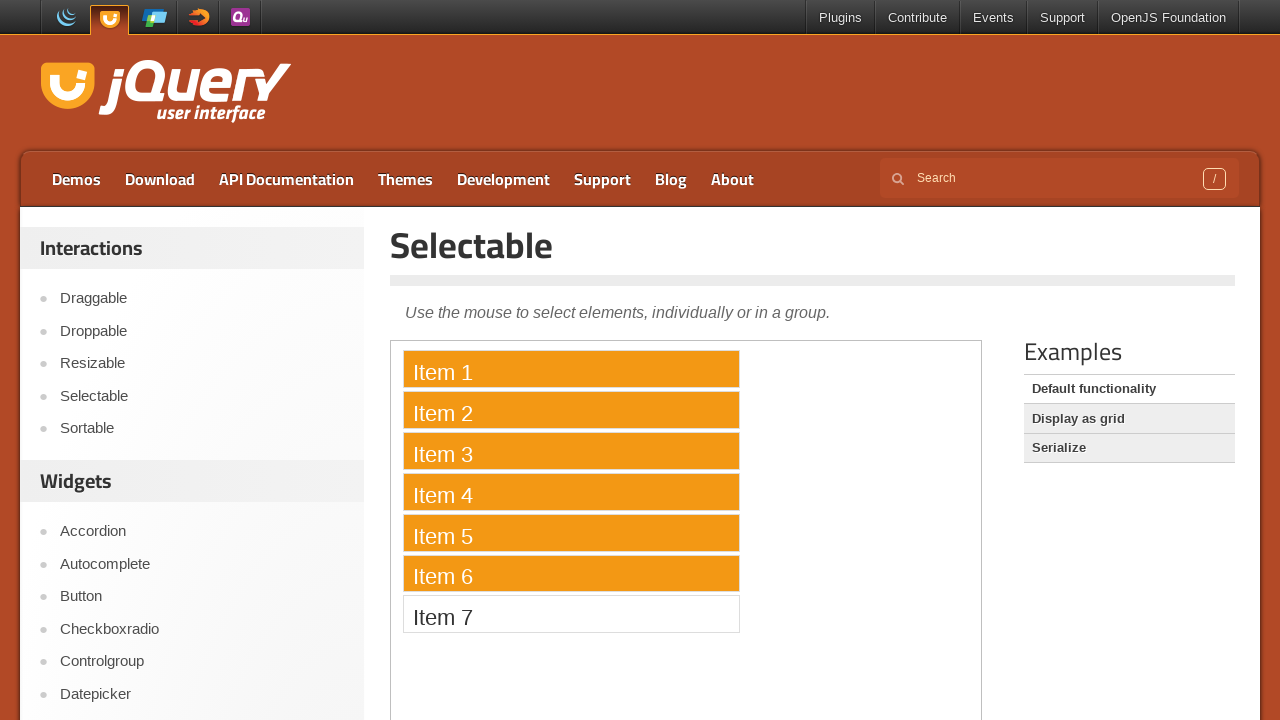

Waited 500ms after selecting item 6
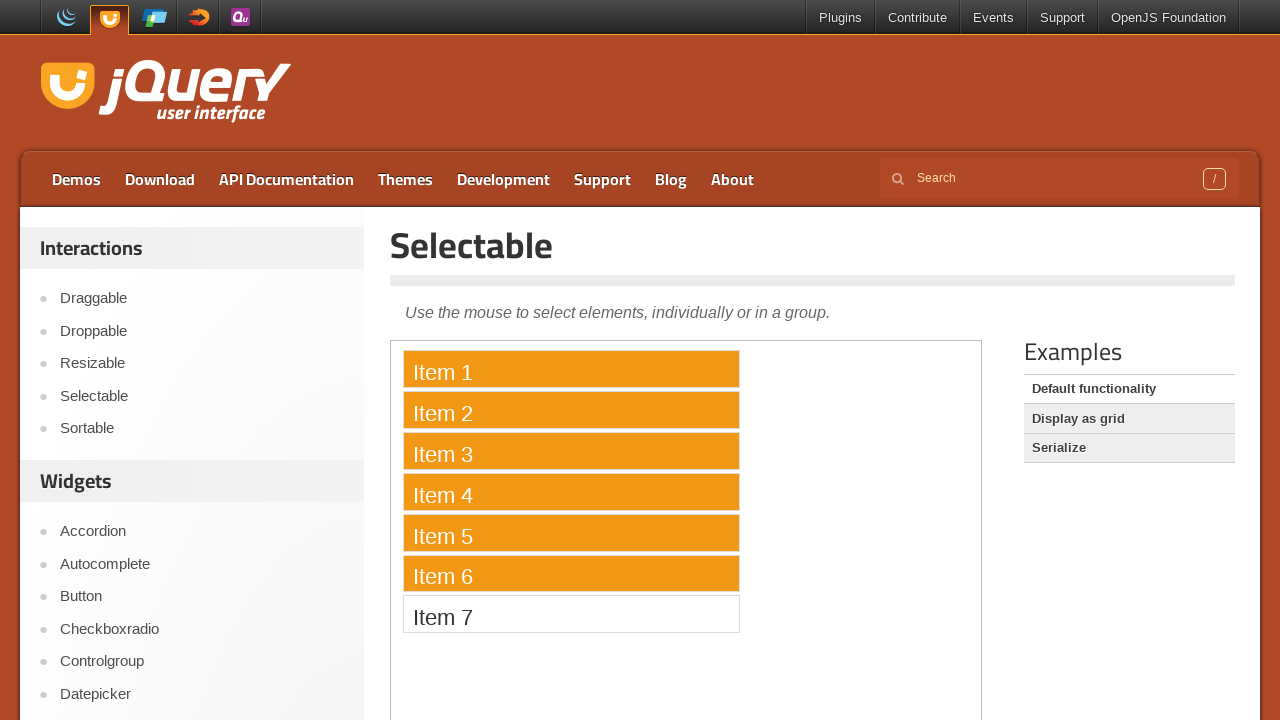

Ctrl+clicked item 7 of 7 at (571, 614) on iframe.demo-frame >> internal:control=enter-frame >> xpath=//li[contains(text(),
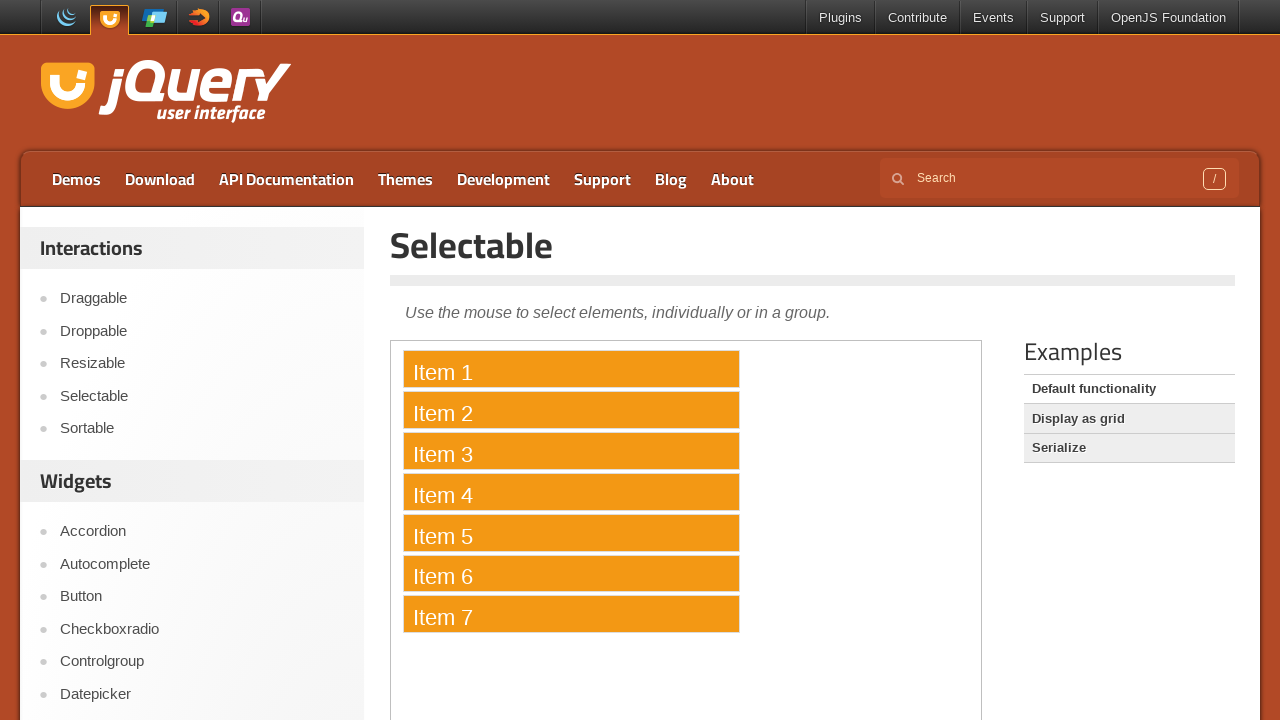

Waited 500ms after selecting item 7
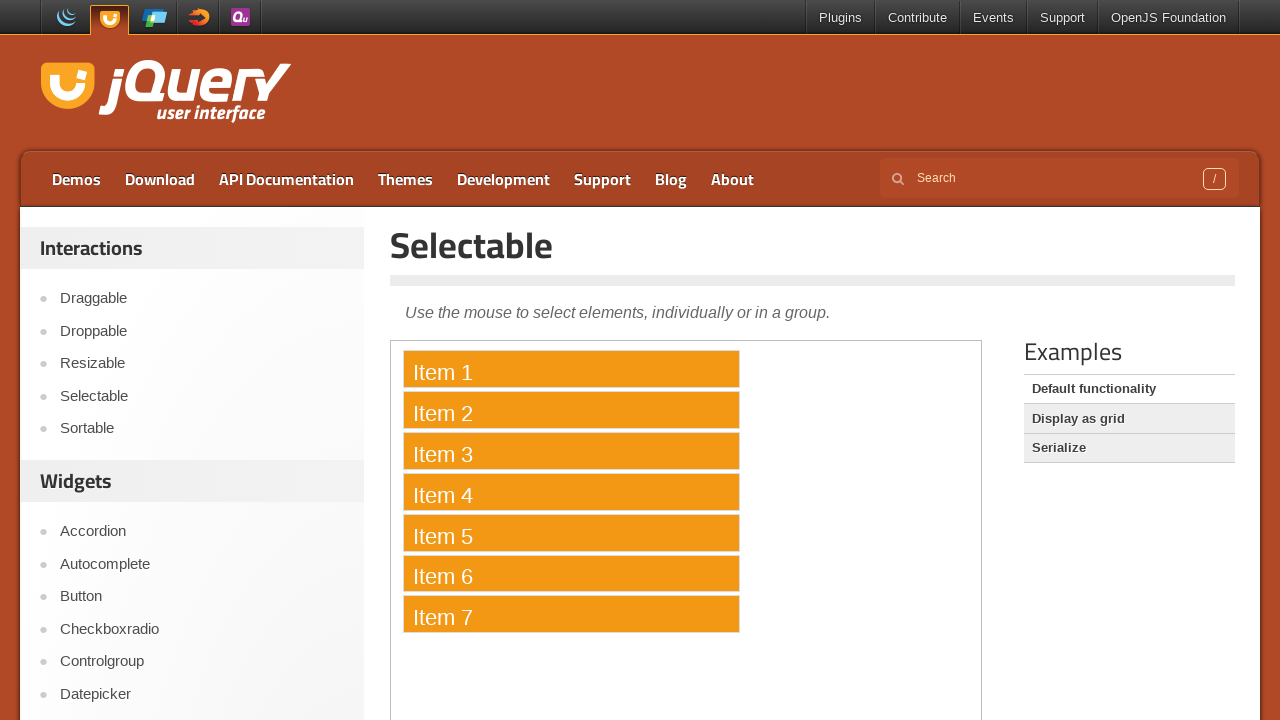

Waited 1000ms for multi-select to complete
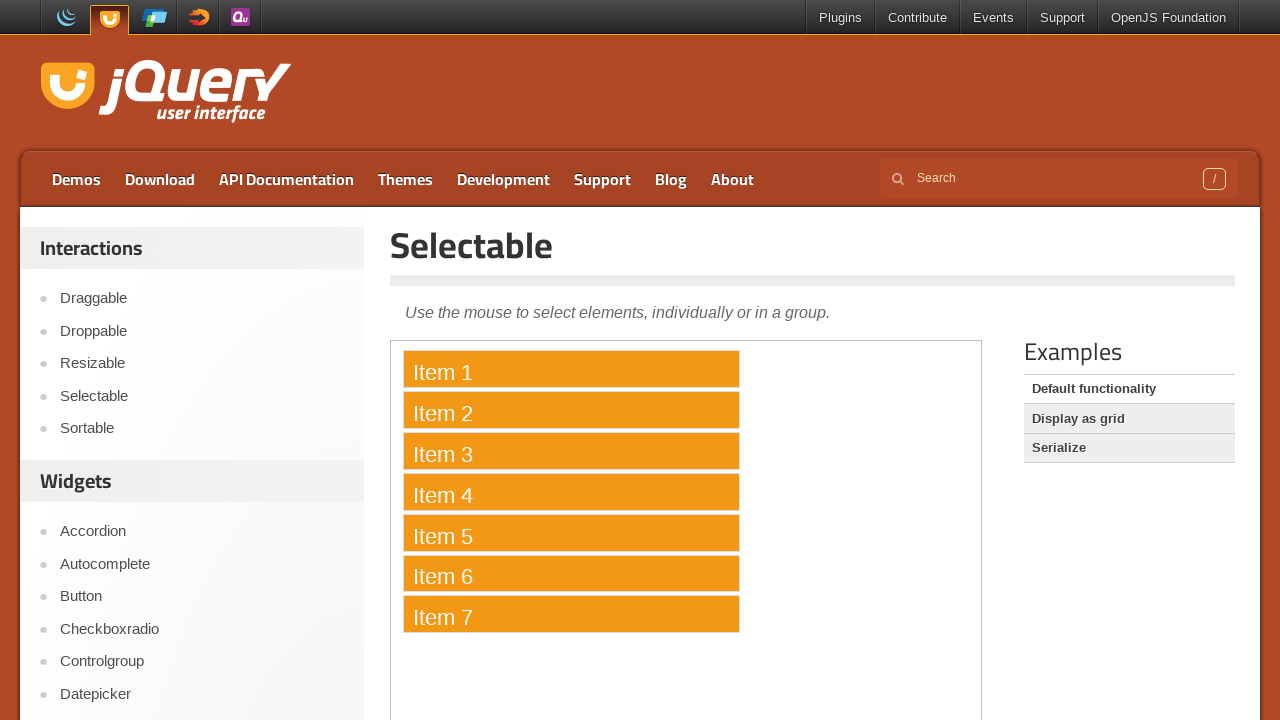

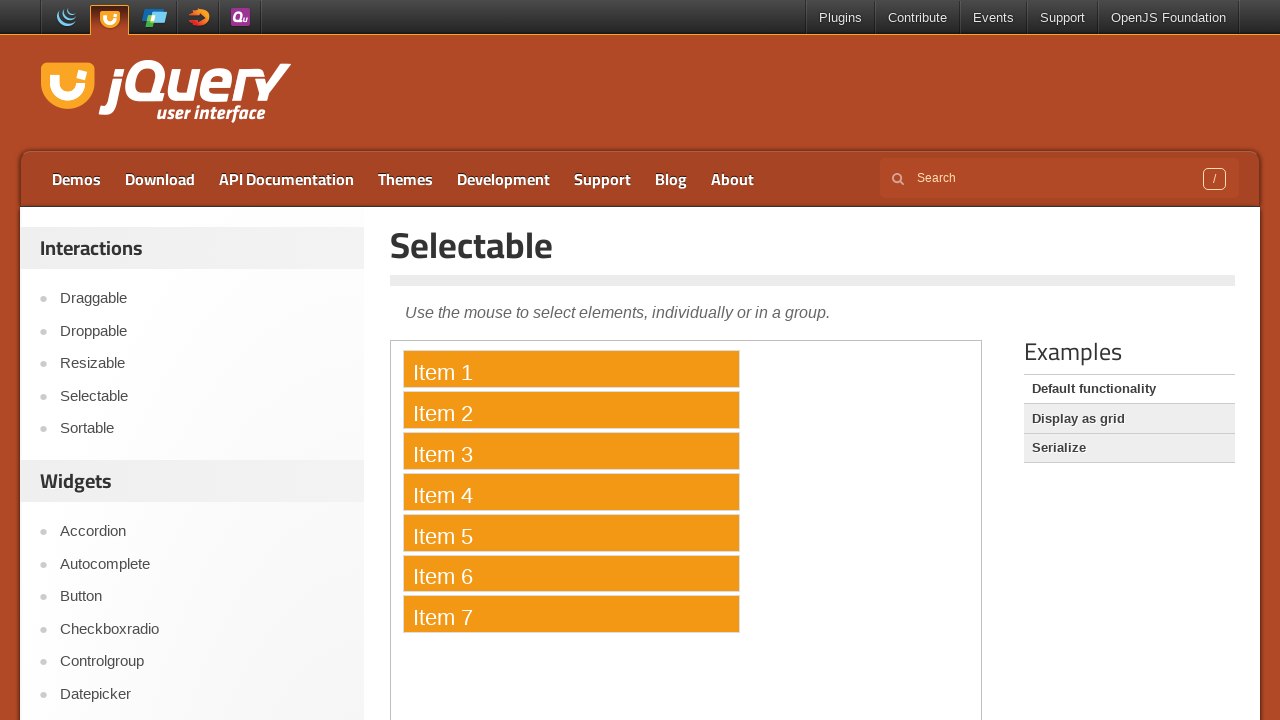